Tests sorting the Email column in ascending order by clicking the column header and verifying alphabetical sorting

Starting URL: http://the-internet.herokuapp.com/tables

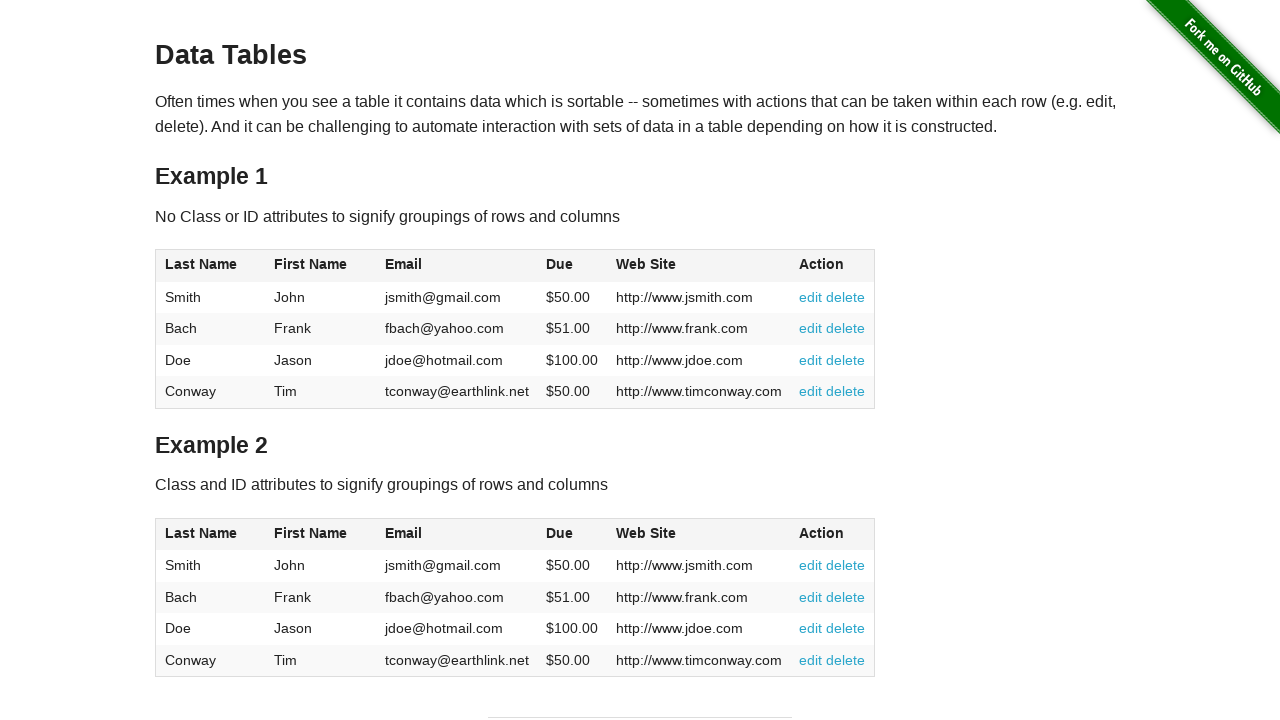

Clicked Email column header to sort in ascending order at (457, 266) on #table1 thead tr th:nth-of-type(3)
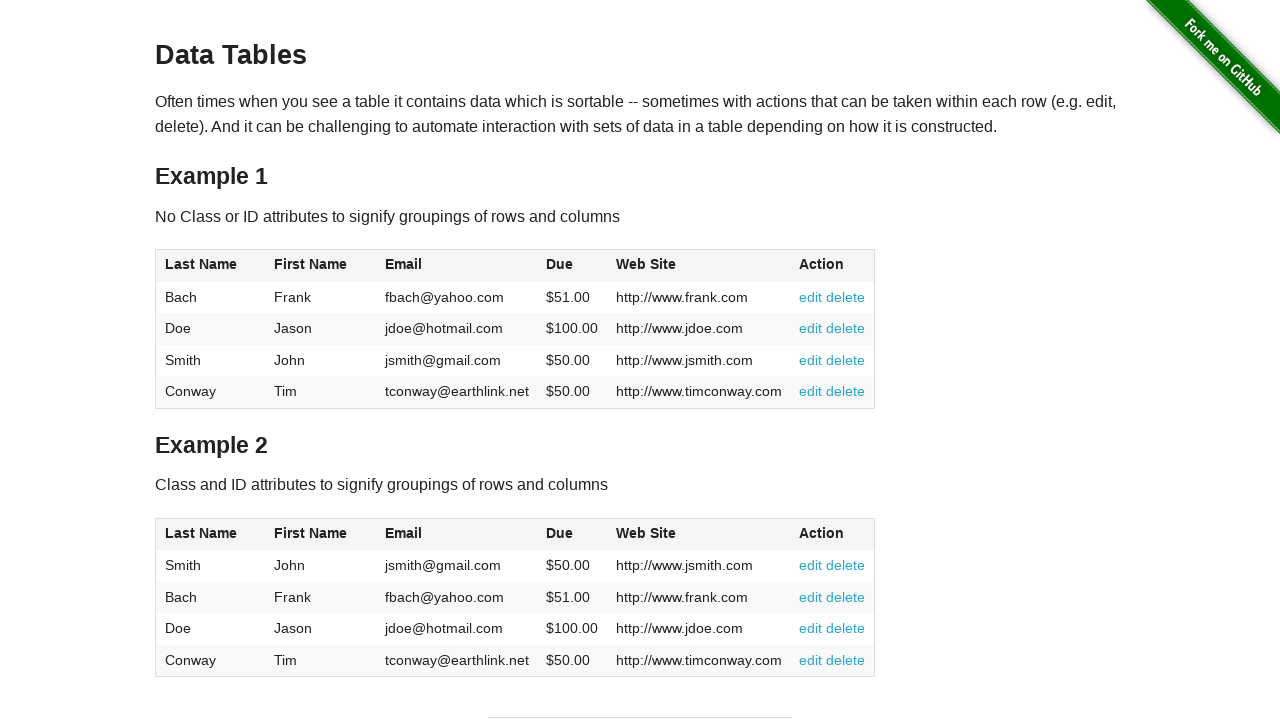

Waited for table to be sorted and Email column data to load
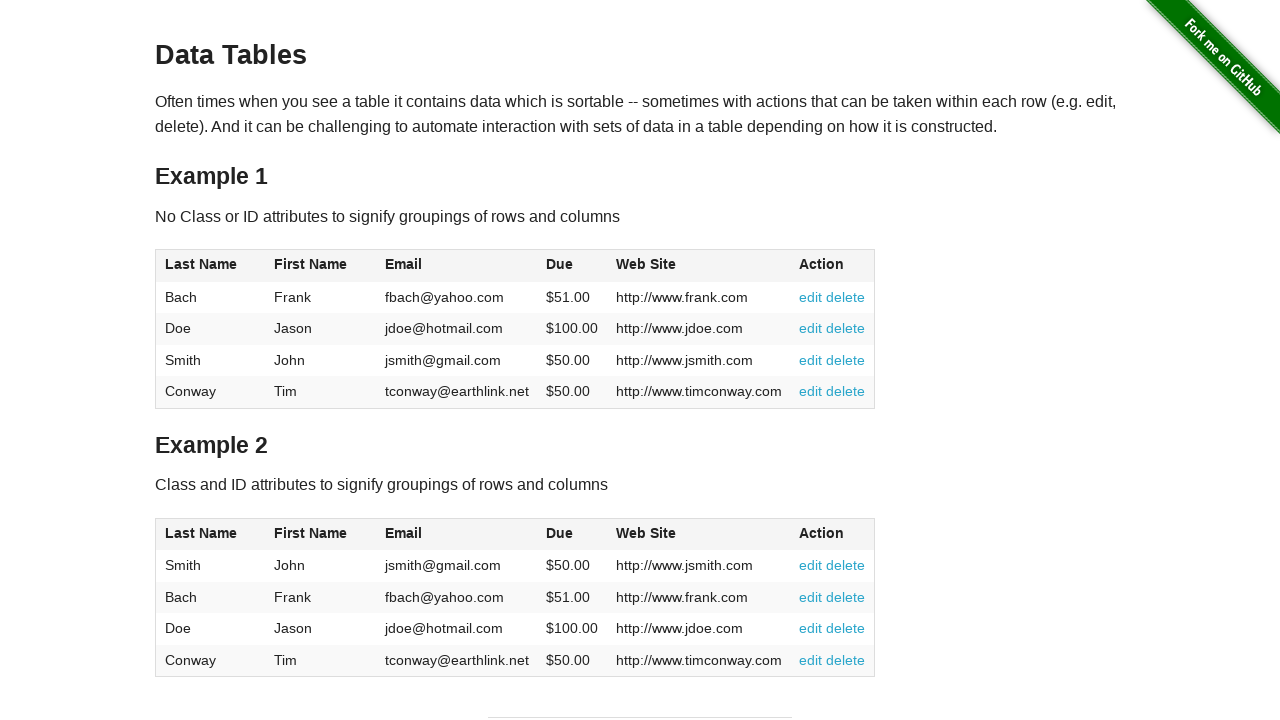

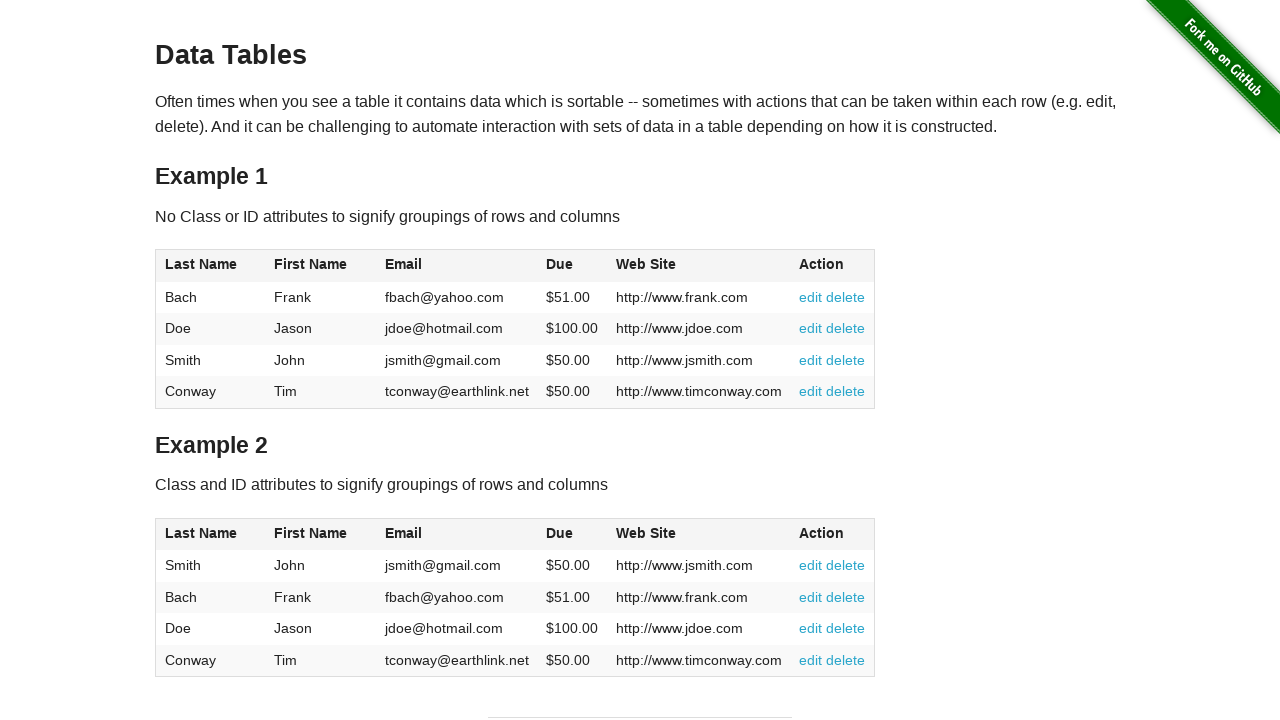